Tests alert handling functionality by triggering a prompt alert, entering text, and accepting it

Starting URL: https://demoqa.com/alerts

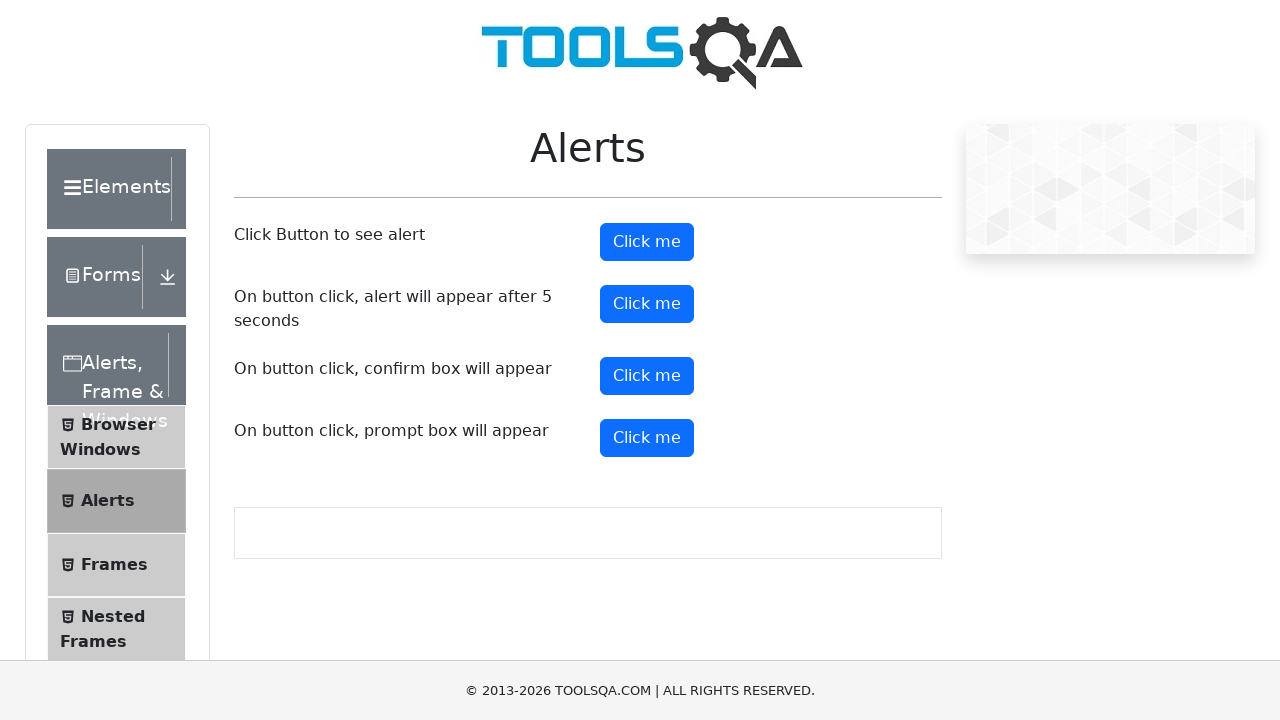

Located the 4th alert button (prompt alert)
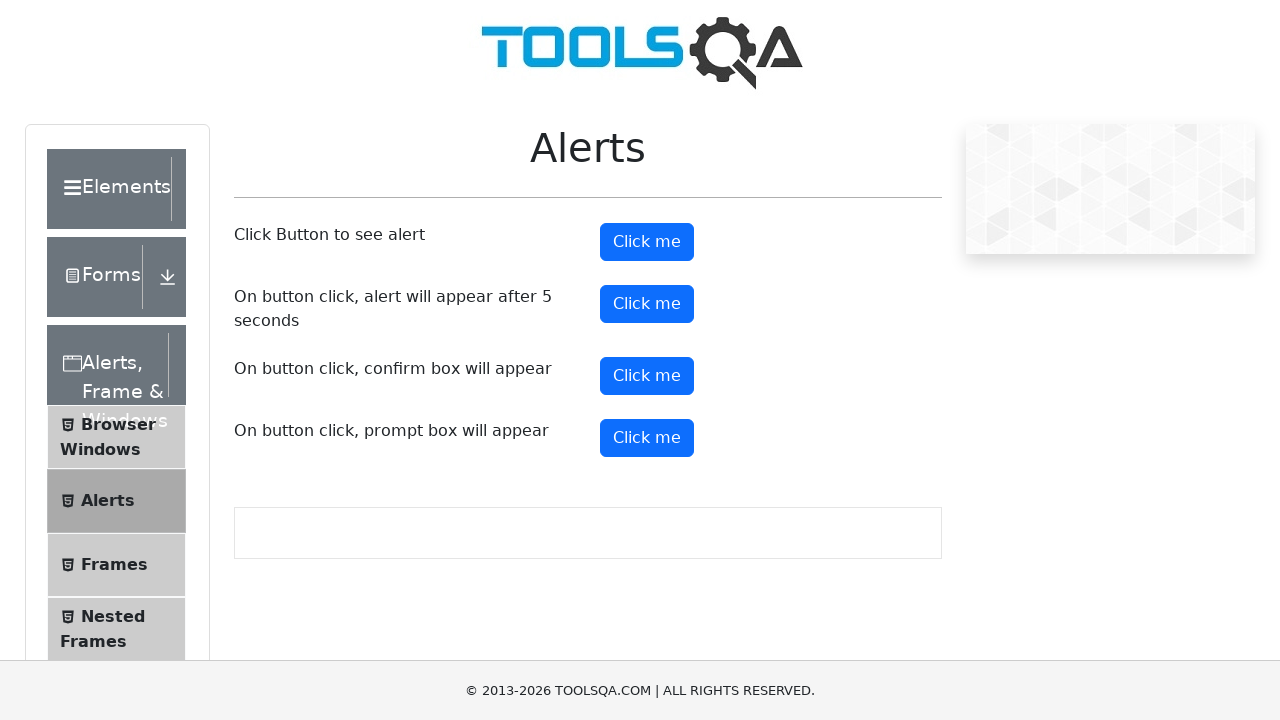

Scrolled prompt alert button into view
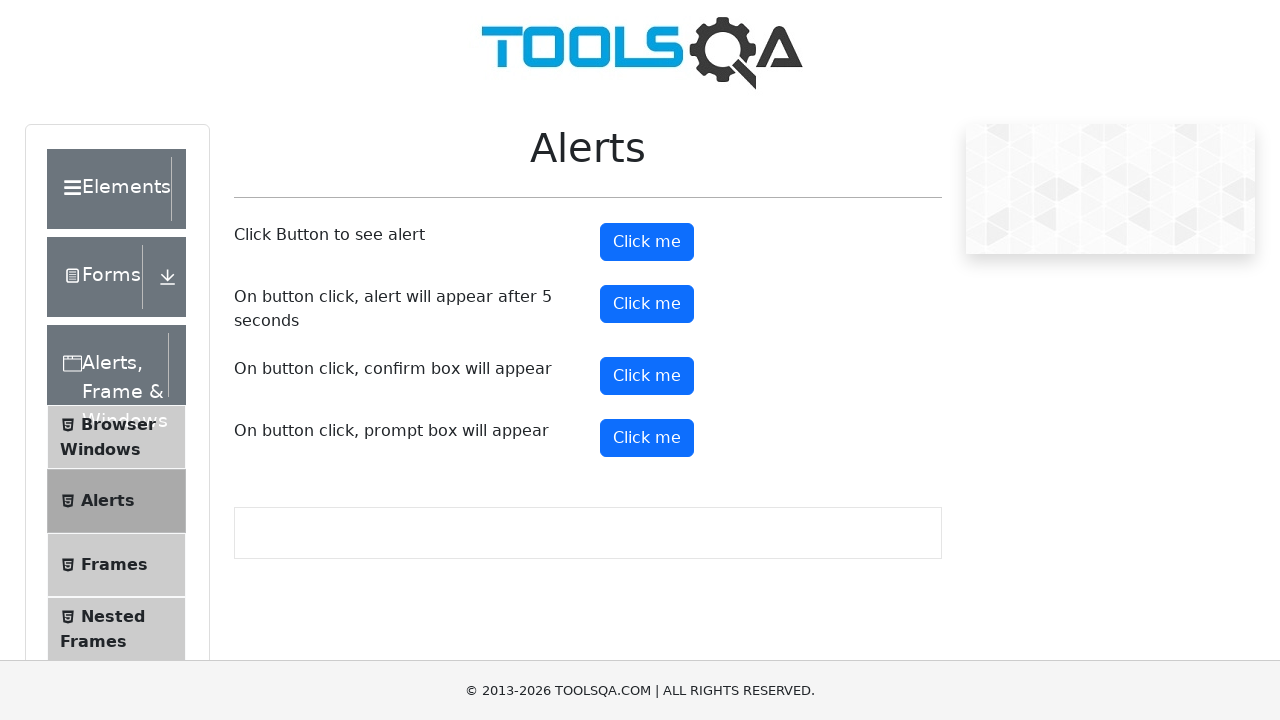

Clicked the prompt alert button at (647, 438) on xpath=//div[@id='javascriptAlertsWrapper']/div[4]//button
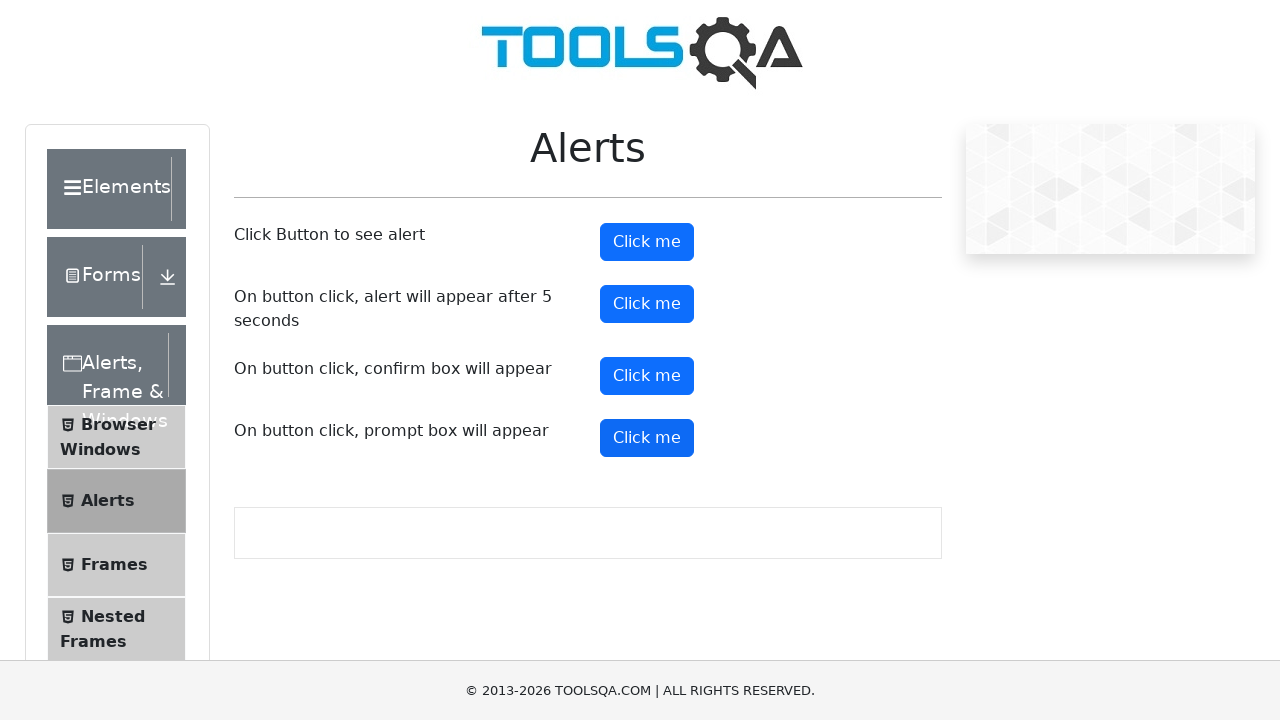

Set up dialog handler to accept with text 'Automation Catalogue'
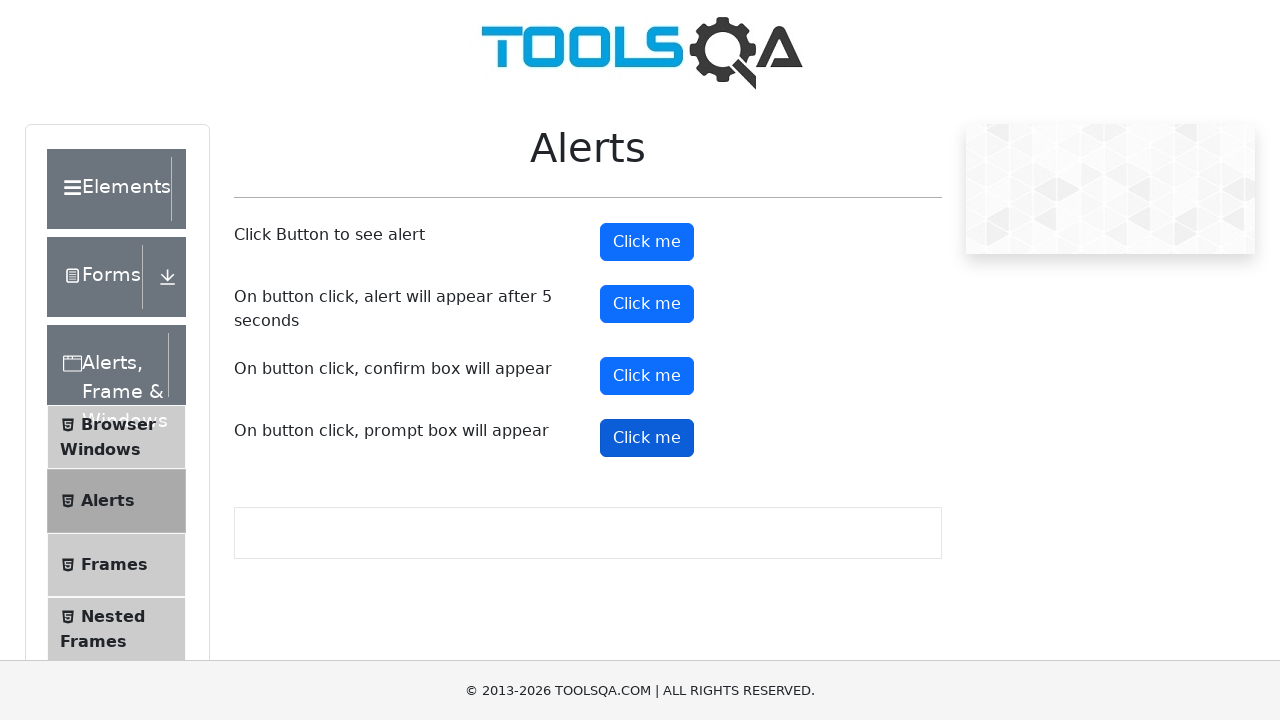

Clicked the prompt alert button to trigger the dialog at (647, 438) on xpath=//div[@id='javascriptAlertsWrapper']/div[4]//button
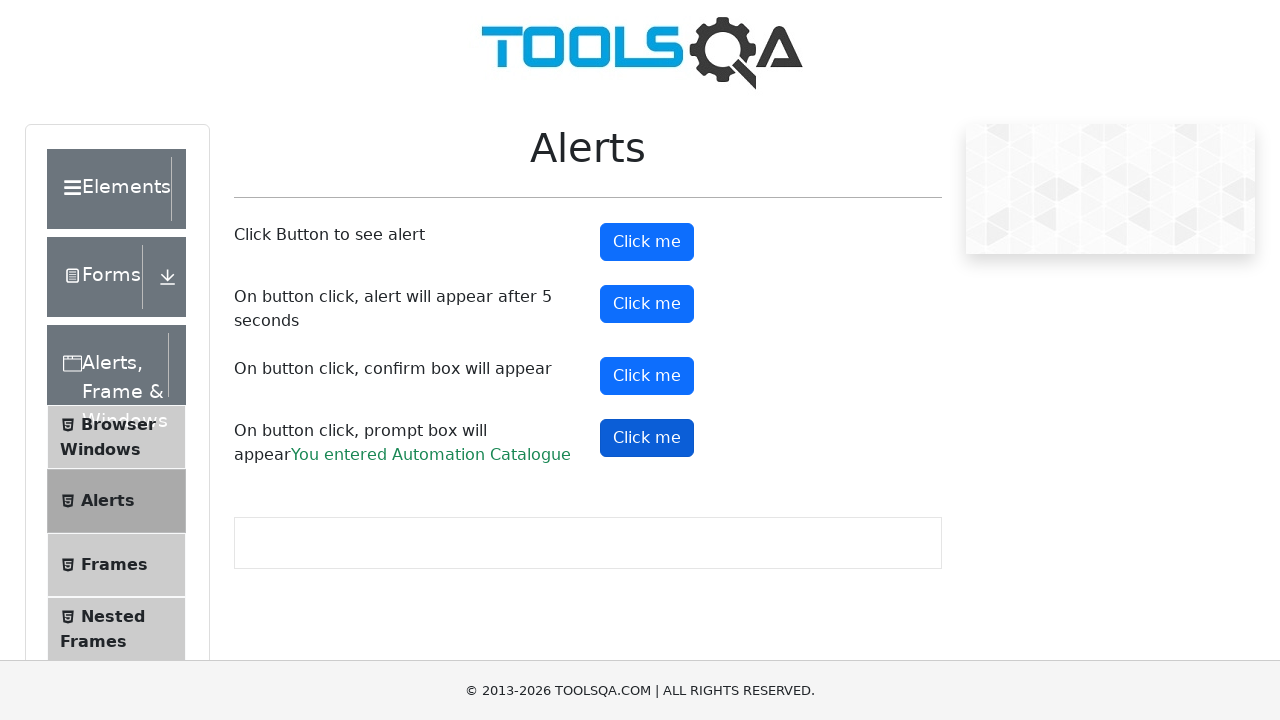

Waited 1 second for alert to be processed
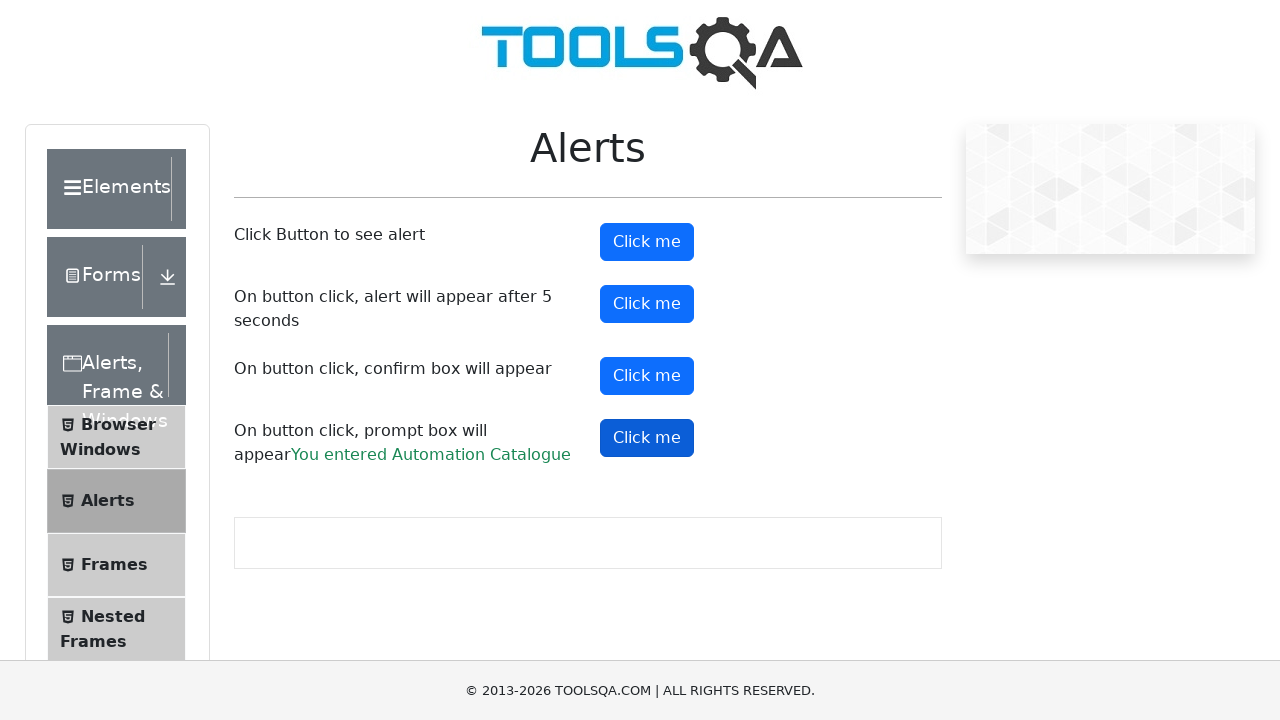

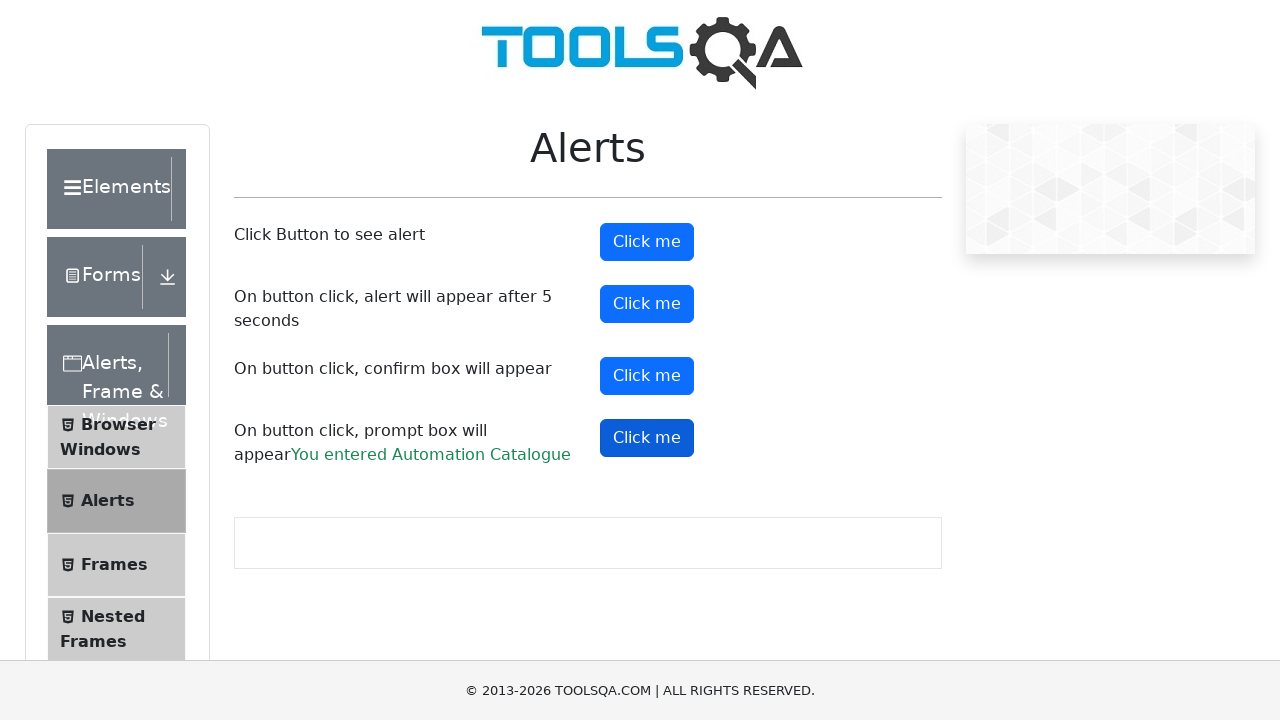